Tests XPath sibling traversal by navigating to an automation practice page and clicking a button that is a sibling of another button in the header.

Starting URL: https://rahulshettyacademy.com/AutomationPractice/

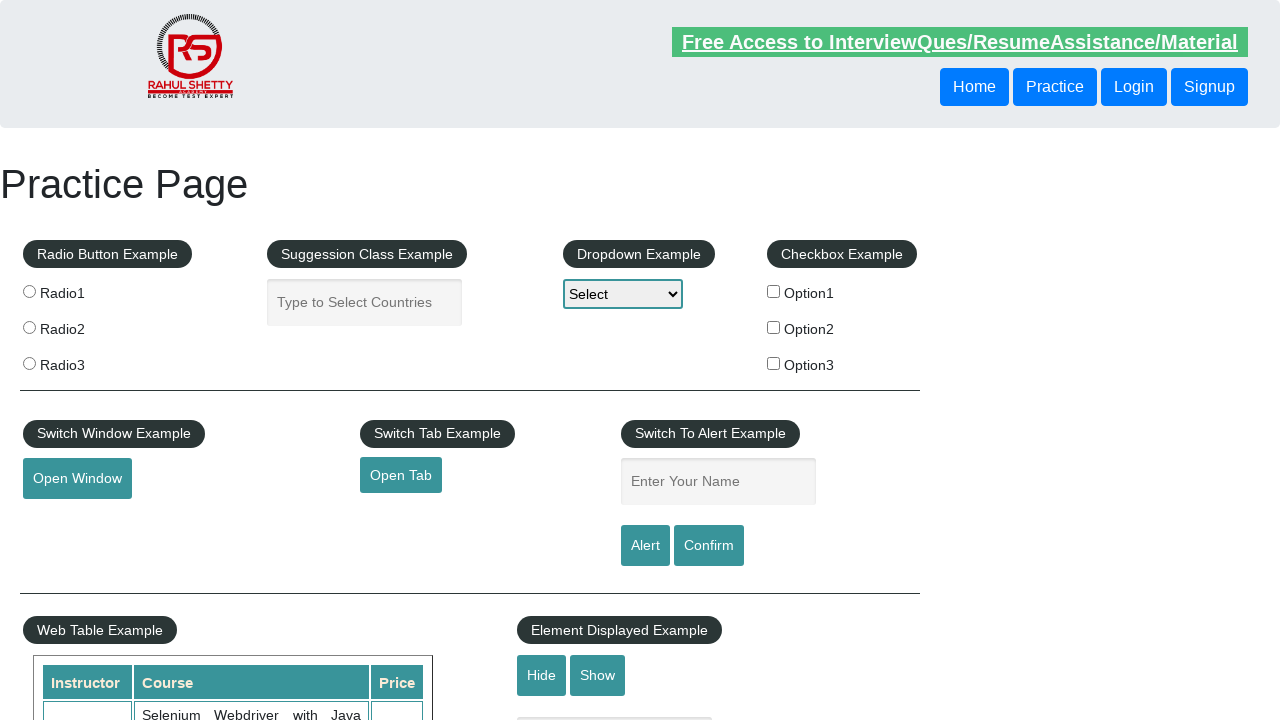

Navigated to automation practice page
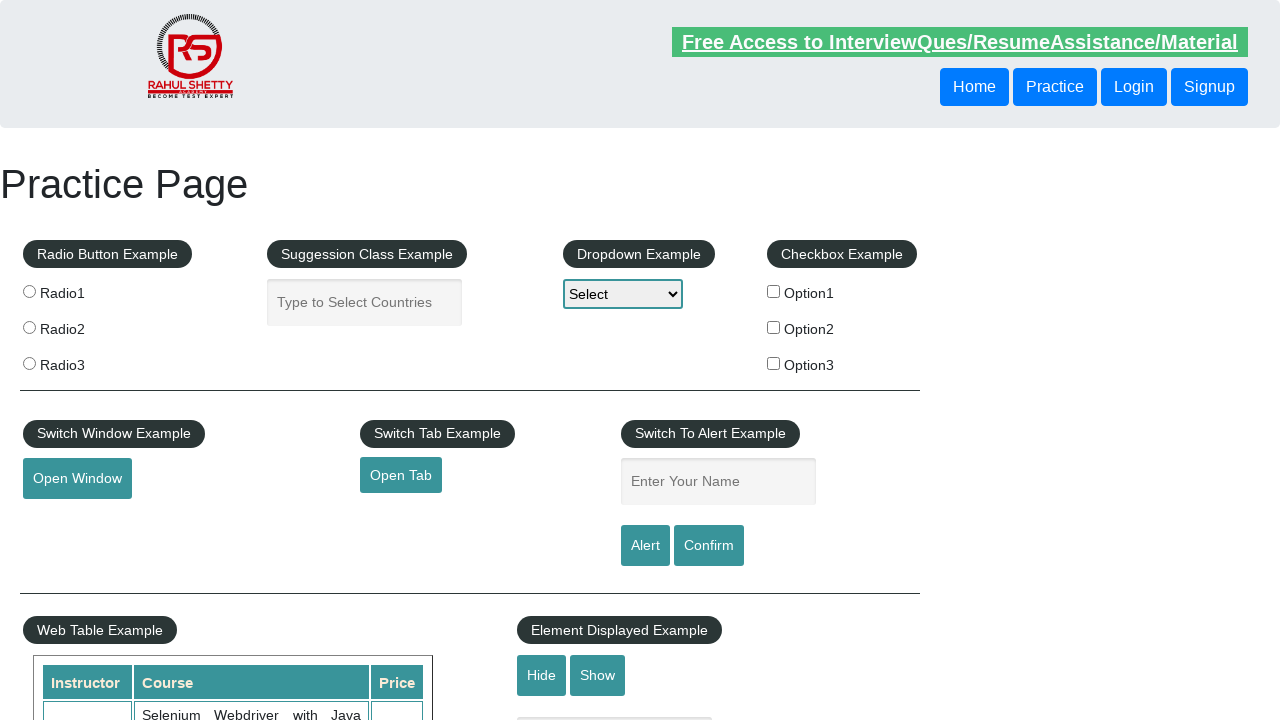

Clicked sibling button in header using XPath traversal at (1134, 87) on xpath=//header/div/button[1]/following-sibling::button[1]
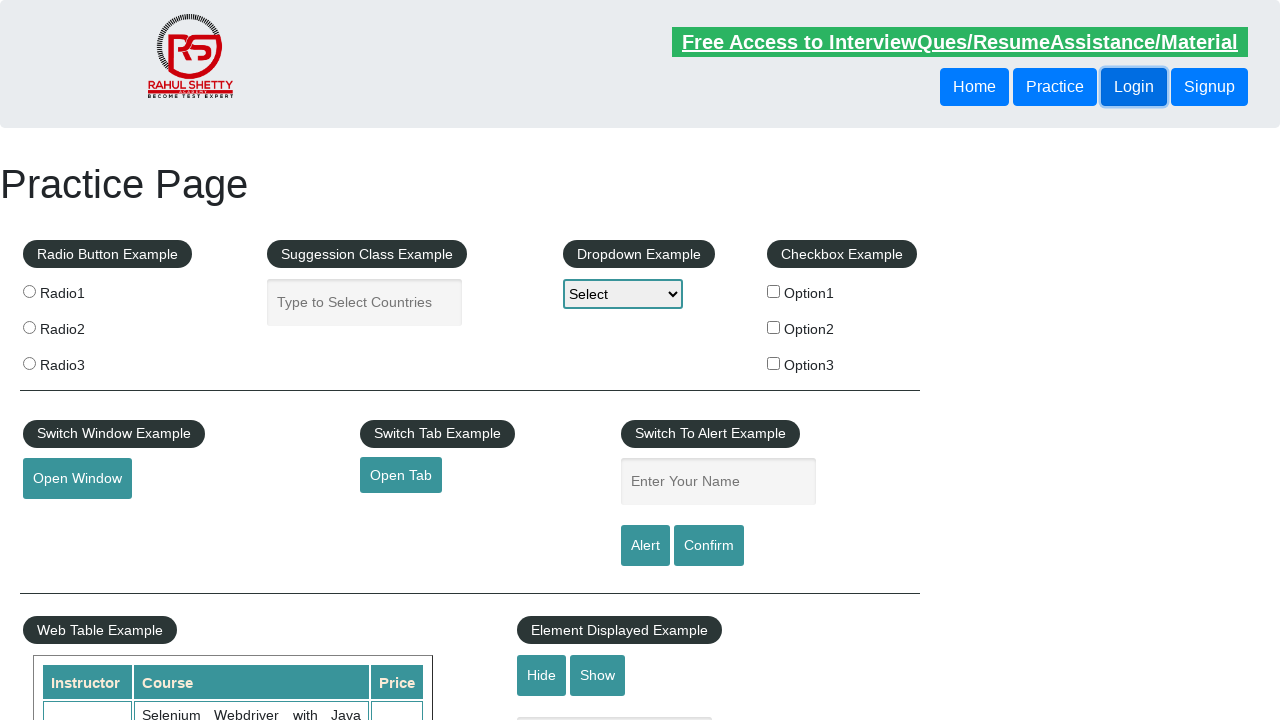

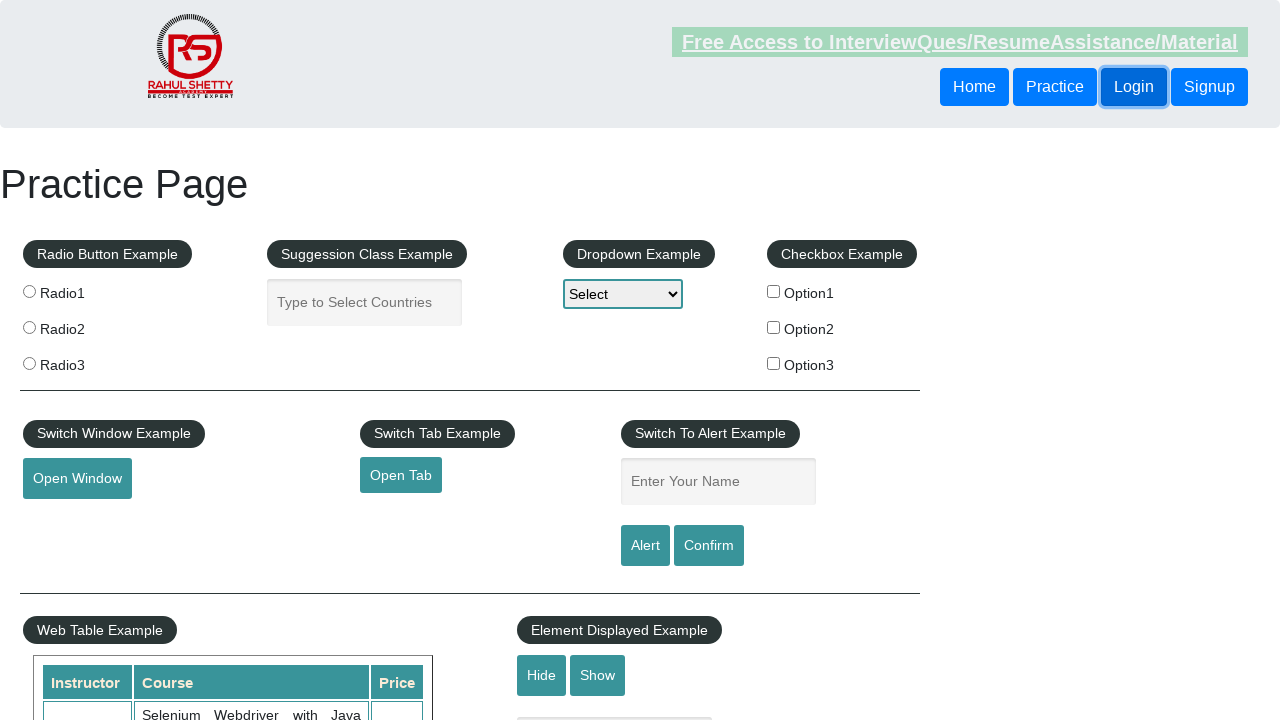